Tests clicking the checkout button and verifies the checkout form heading is displayed

Starting URL: https://webshop-agil-testautomatiserare.netlify.app/

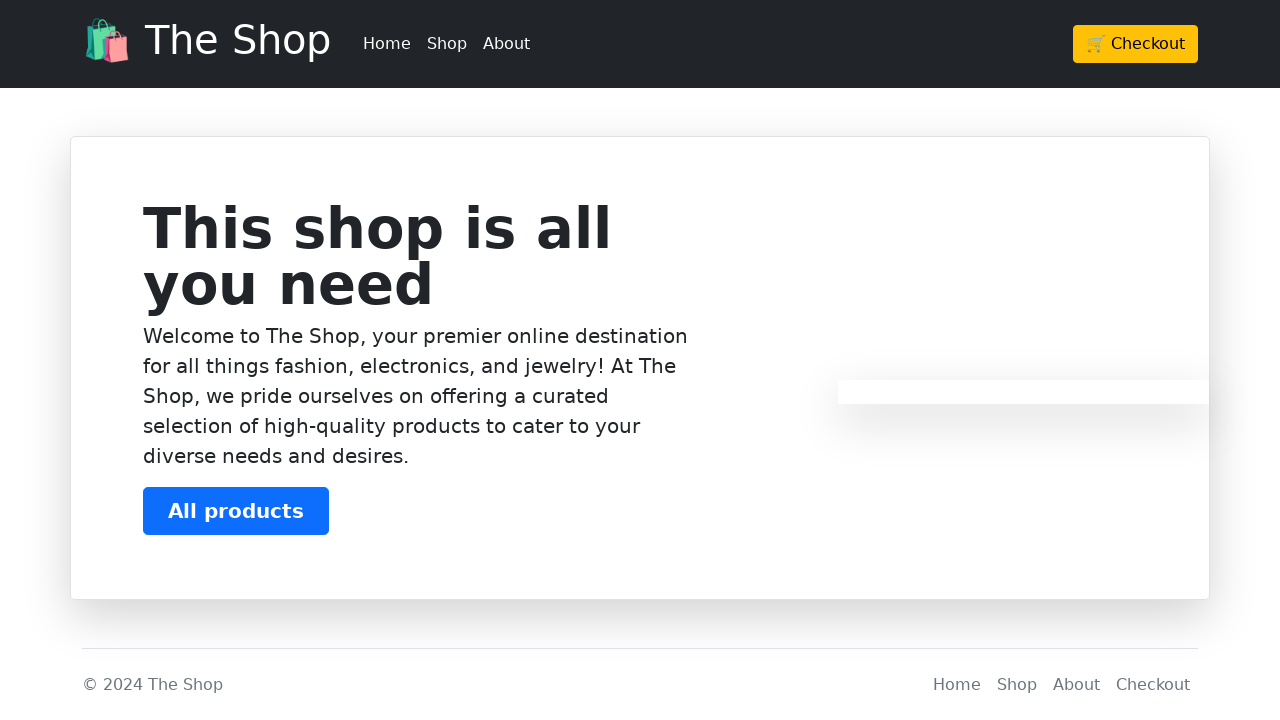

Clicked checkout button in header at (1136, 44) on xpath=/html/body/header/div/div/div/a
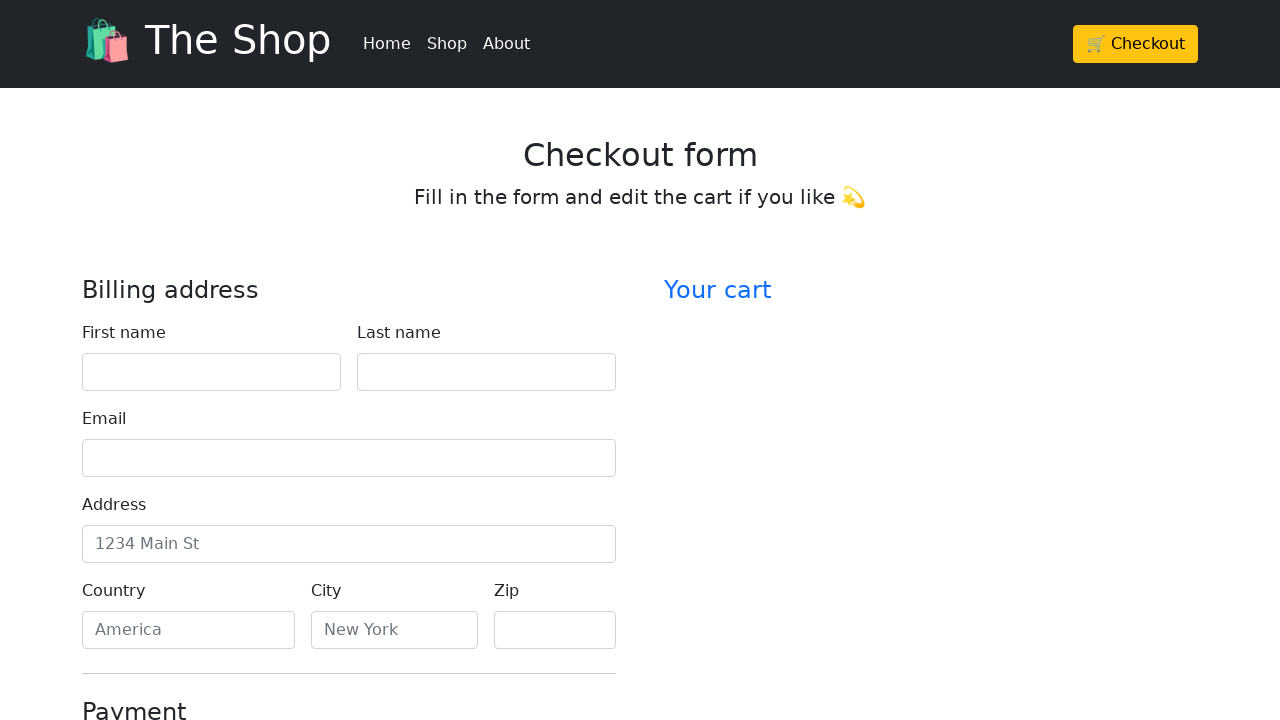

Retrieved h2 heading text from checkout page
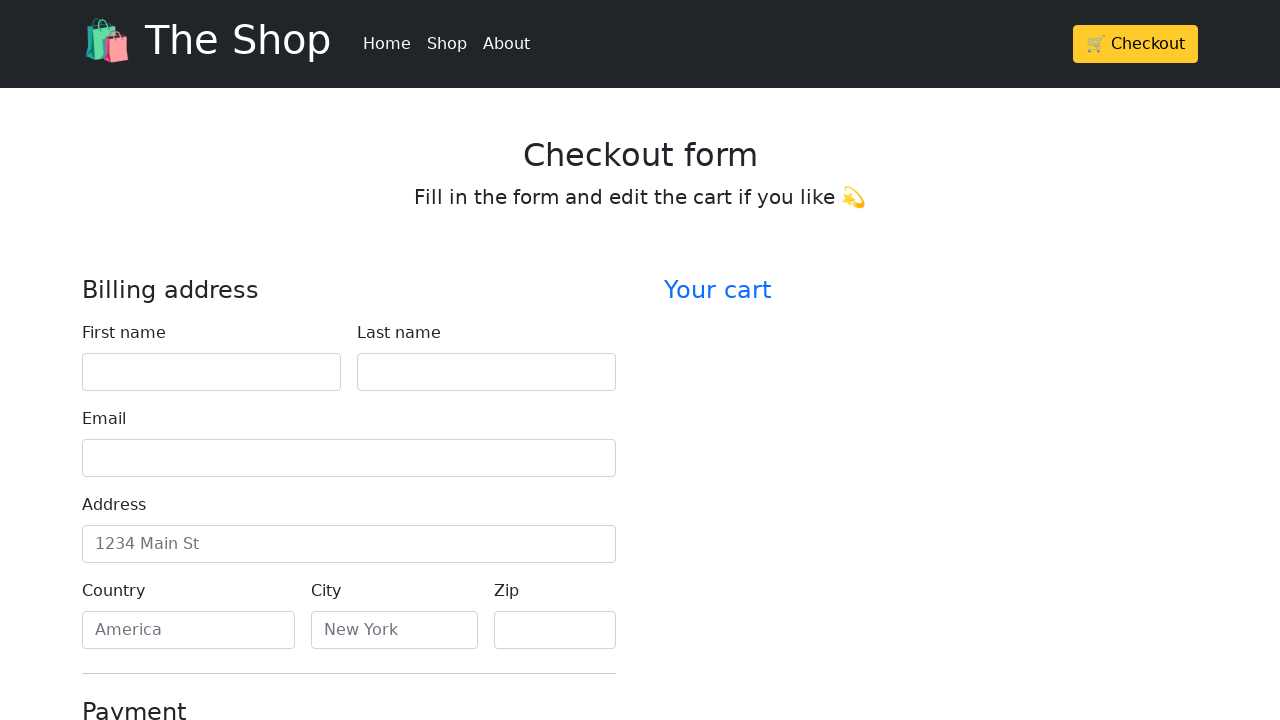

Verified checkout form heading is displayed correctly
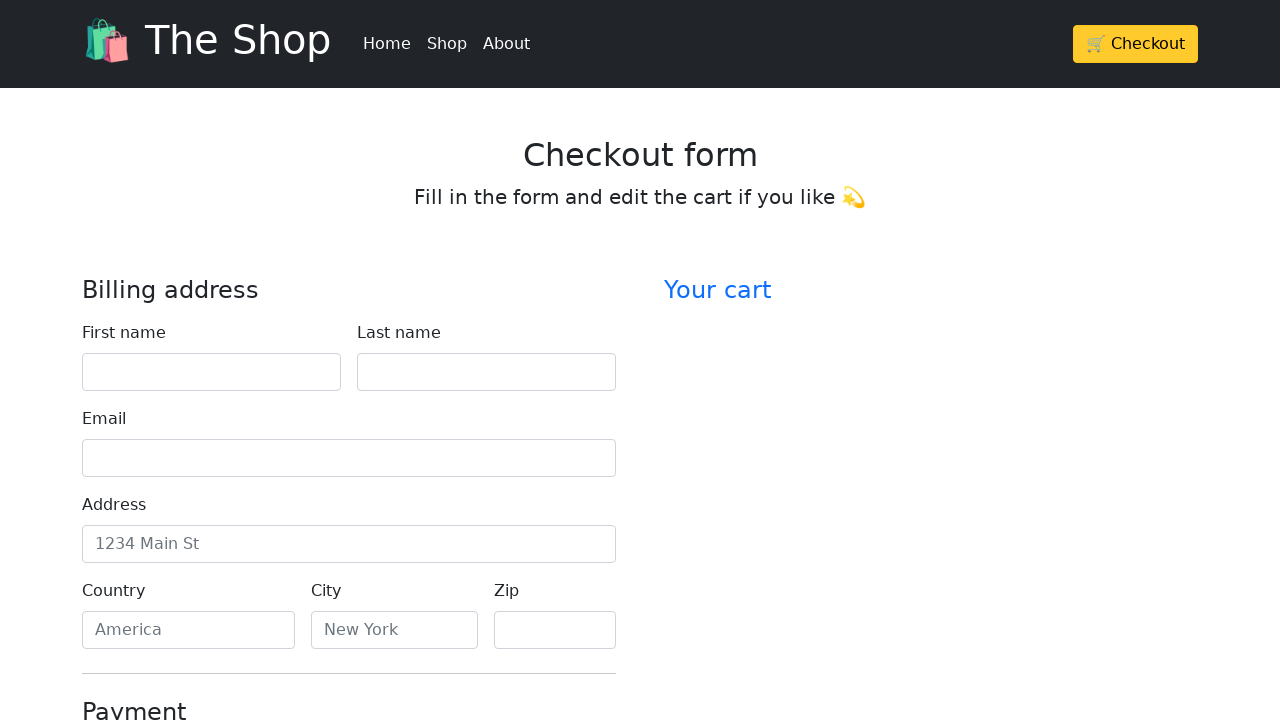

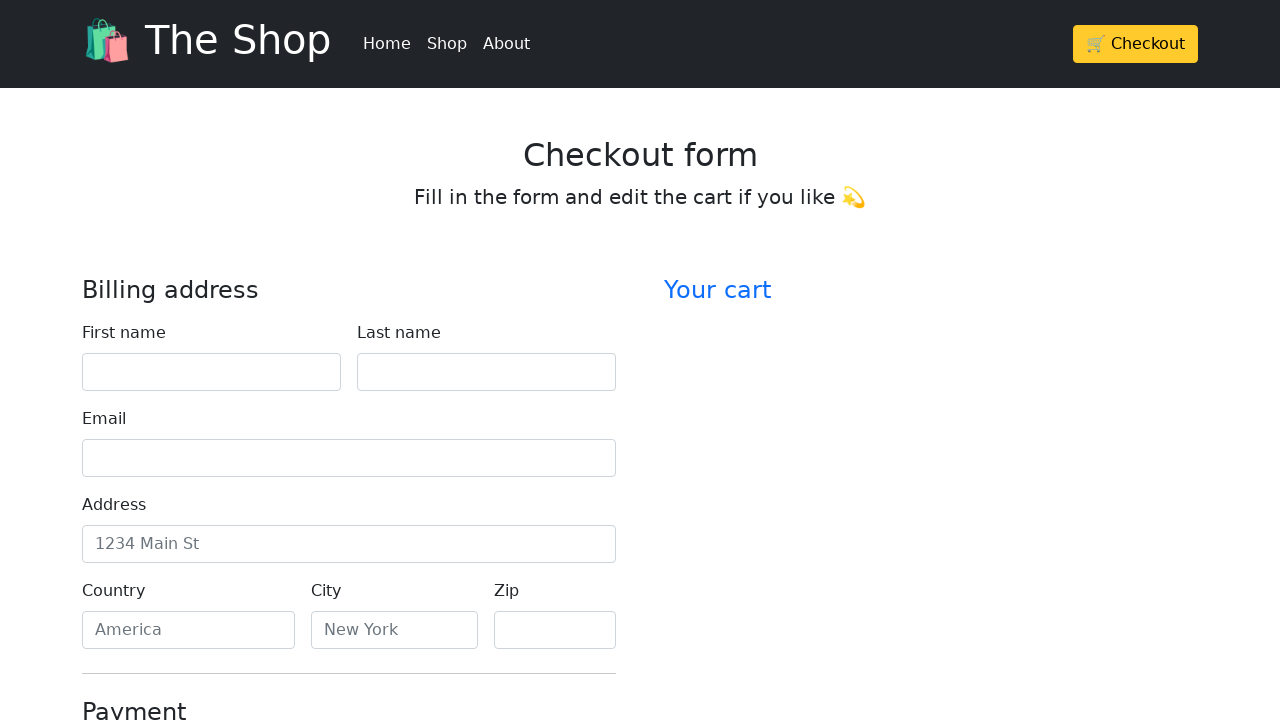